Tests that all todo items are displayed by default by adding three items and verifying the "All" filter is selected

Starting URL: https://todomvc.com/examples/react/dist/

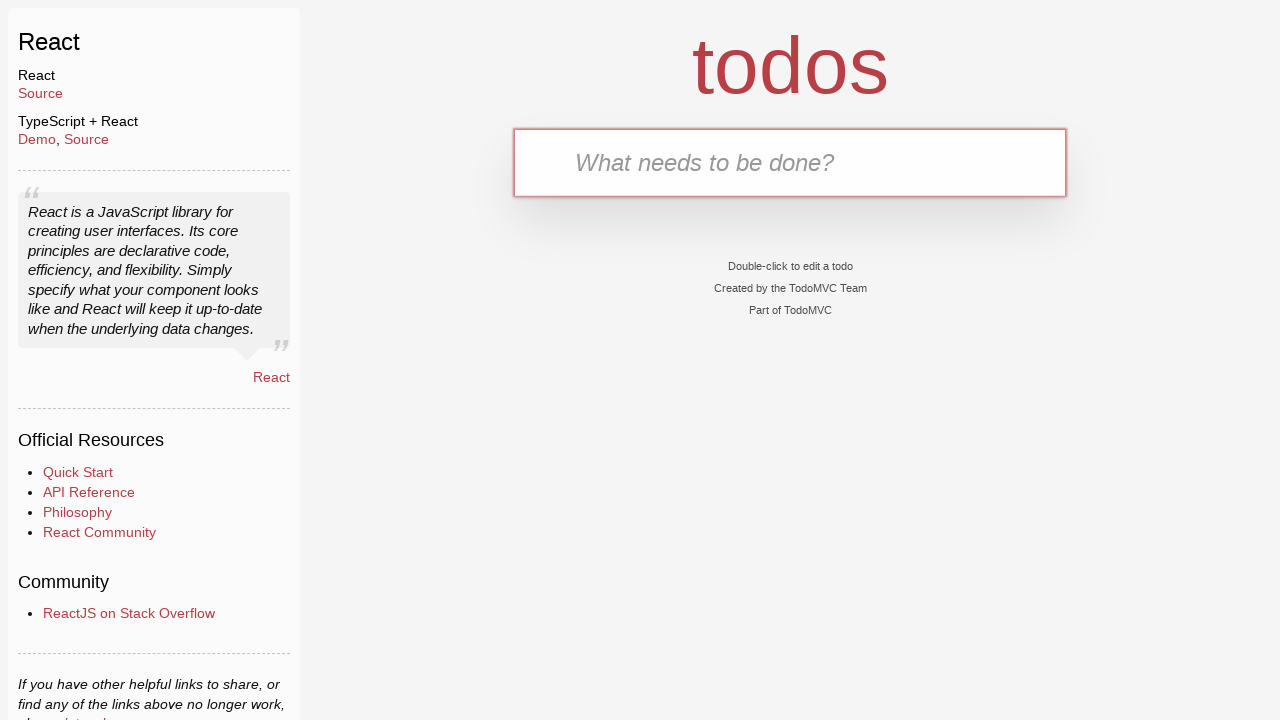

Navigated to TodoMVC React application
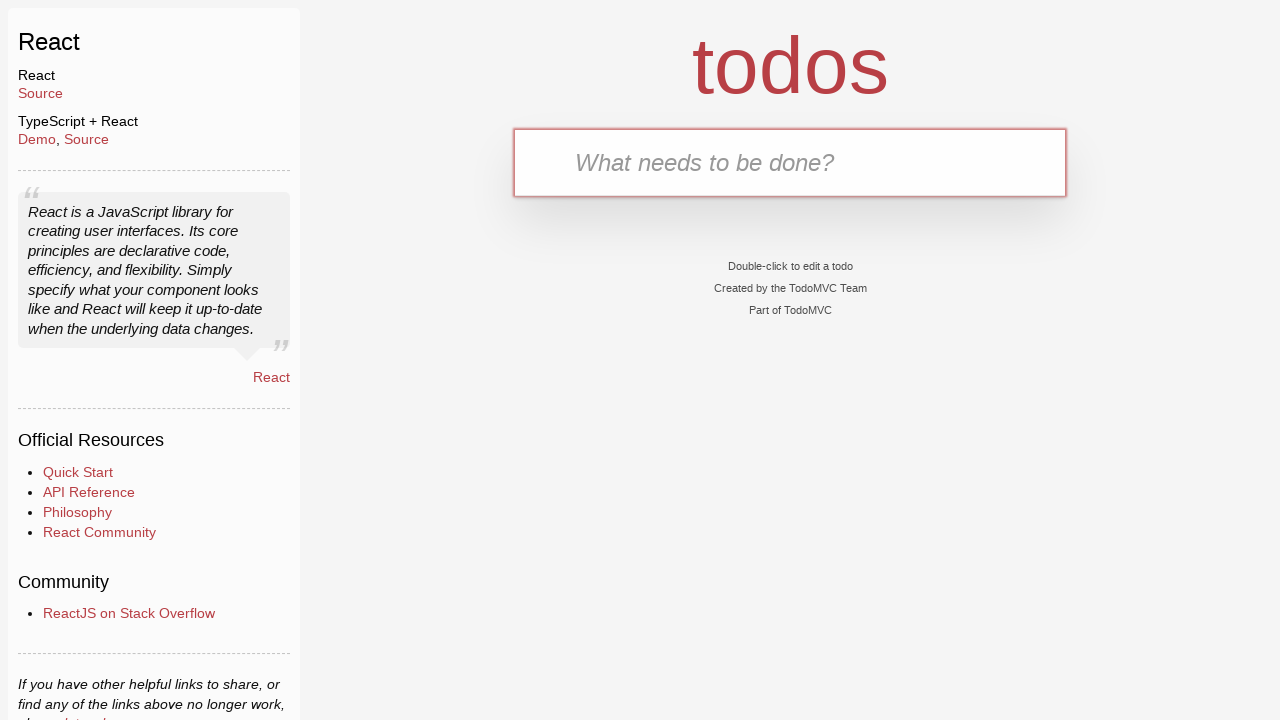

Filled new-todo input with 'Feed the cat' on .new-todo
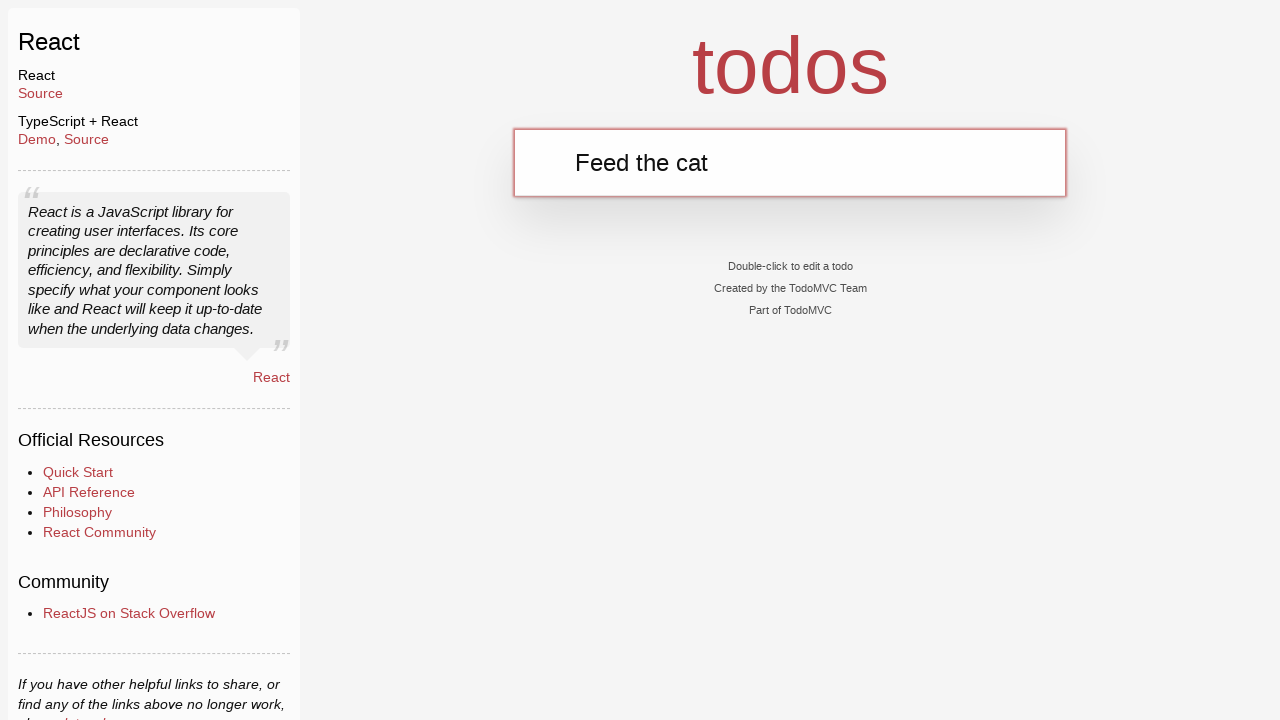

Pressed Enter to add 'Feed the cat' todo item on .new-todo
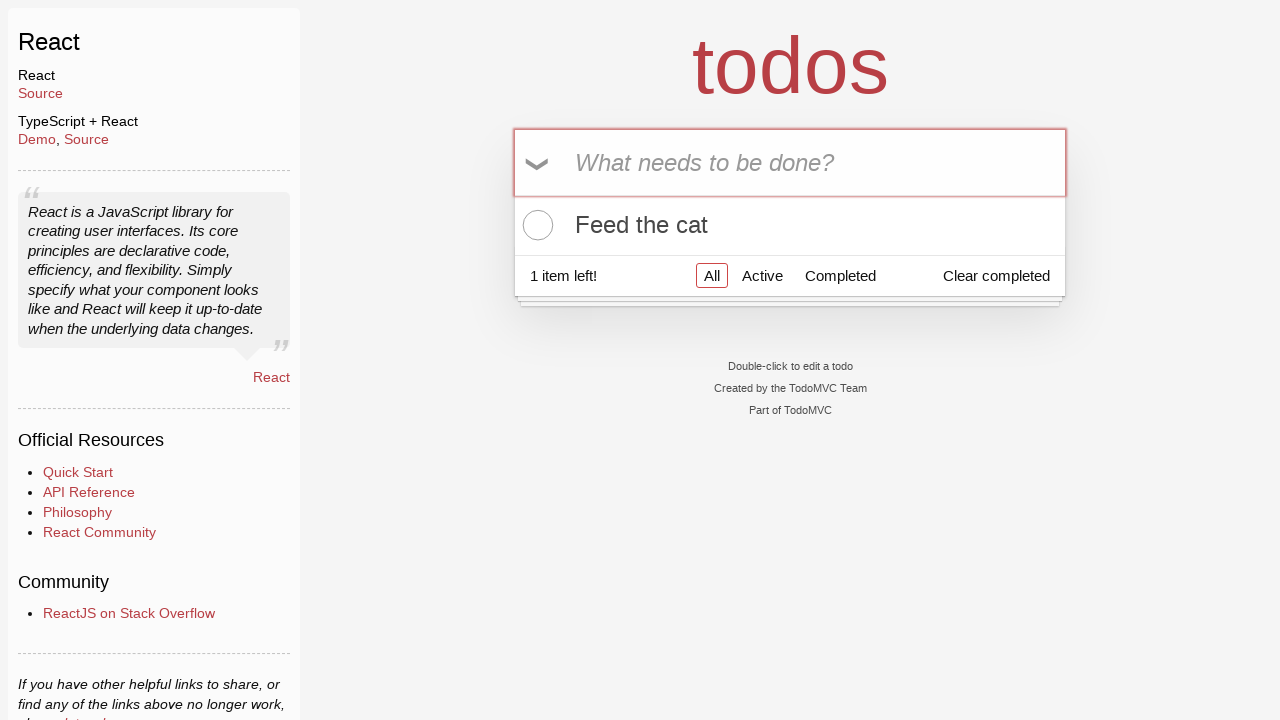

Filled new-todo input with 'Walk the dog' on .new-todo
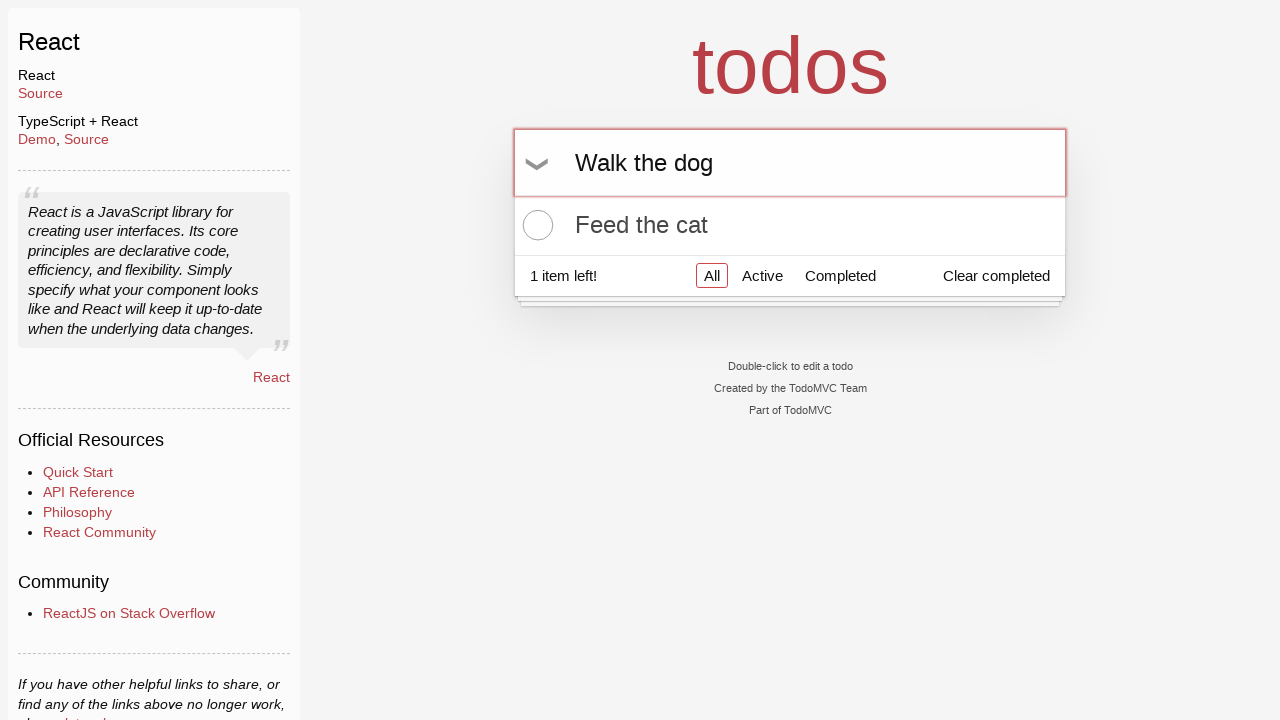

Pressed Enter to add 'Walk the dog' todo item on .new-todo
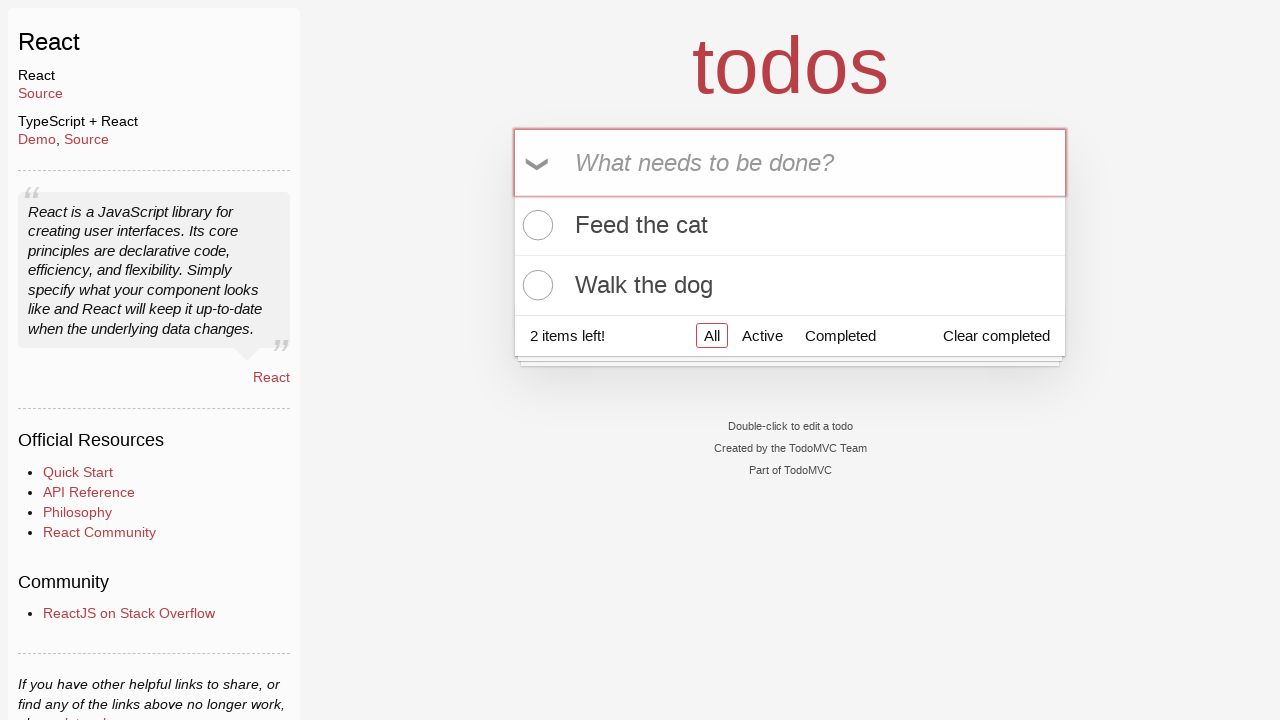

Filled new-todo input with 'Buy some milk' on .new-todo
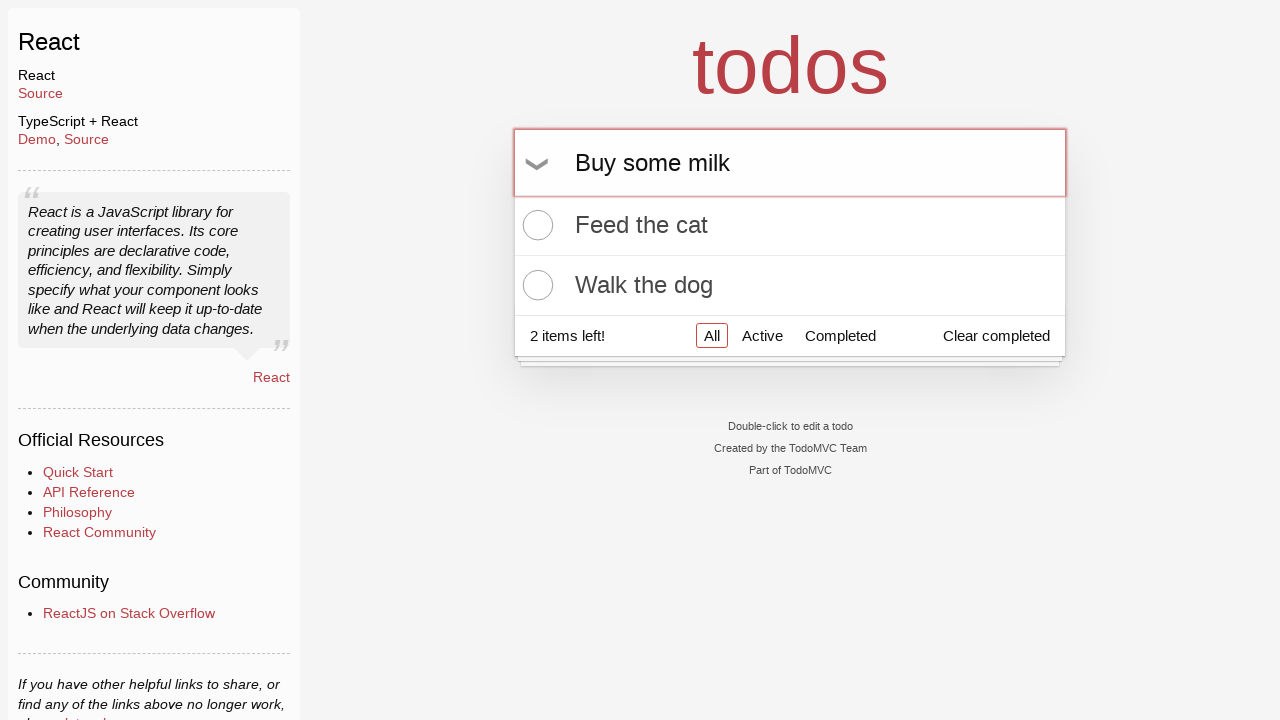

Pressed Enter to add 'Buy some milk' todo item on .new-todo
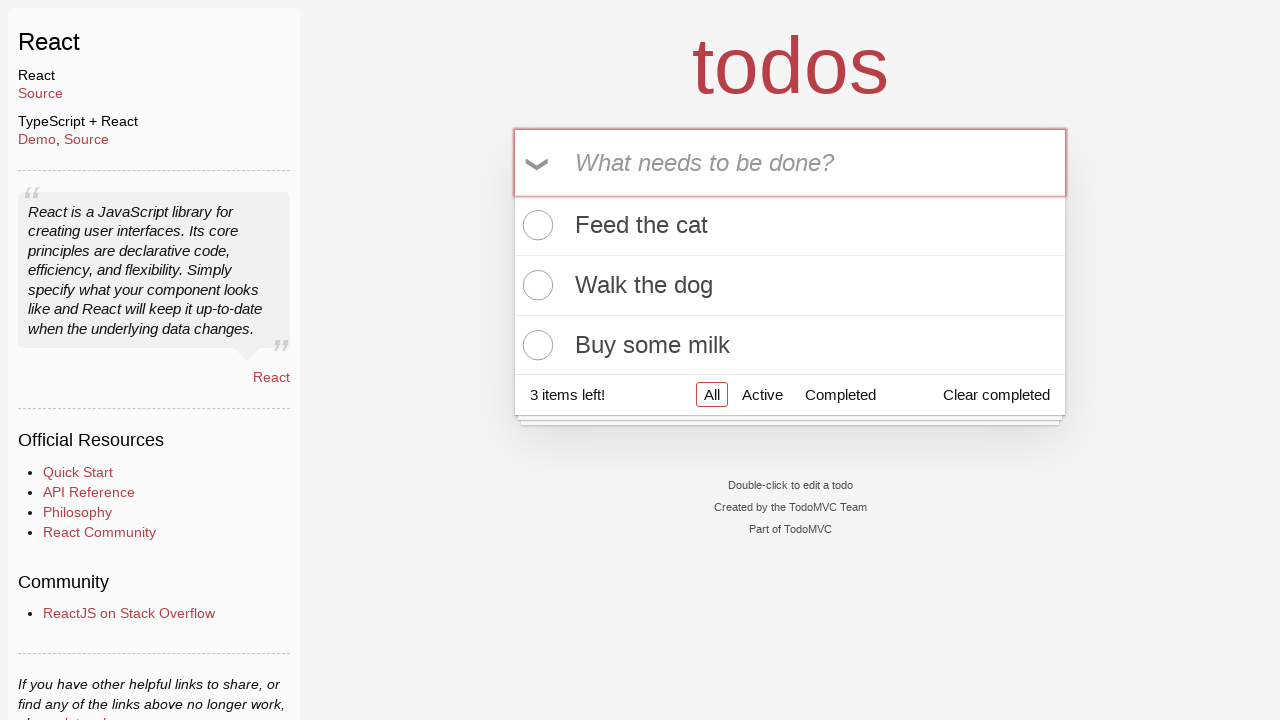

Verified that 'All' filter is selected
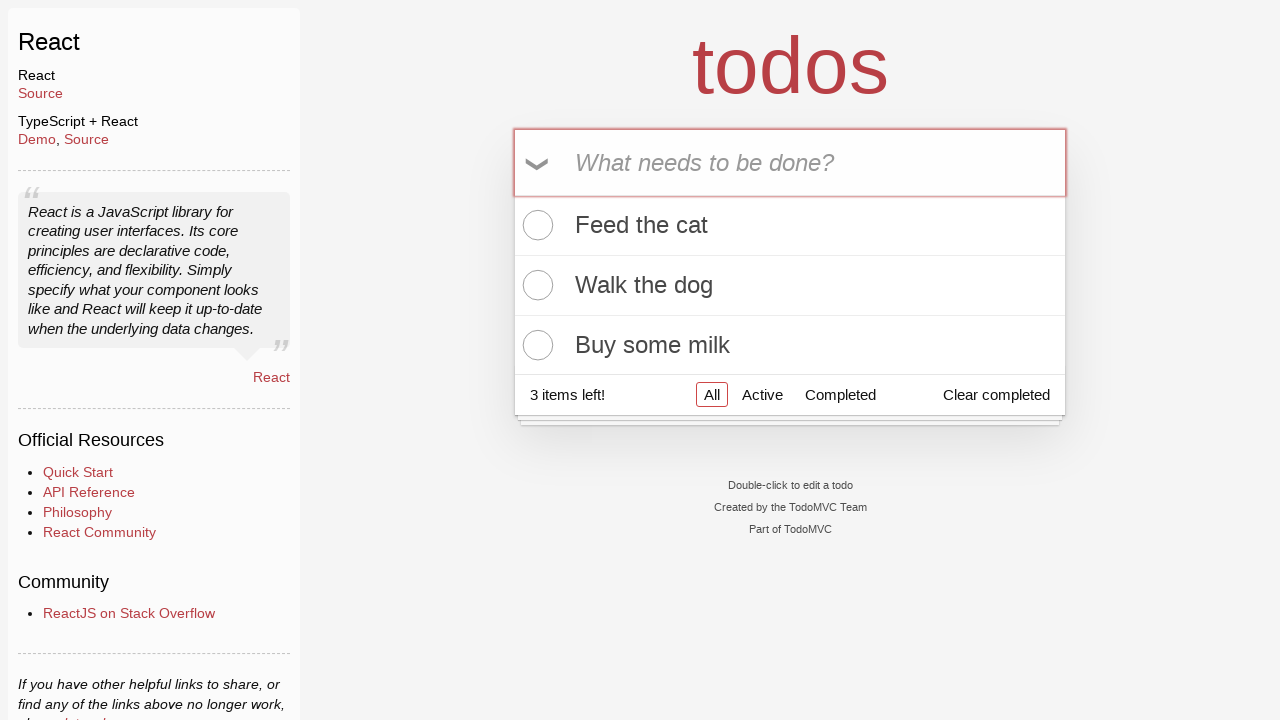

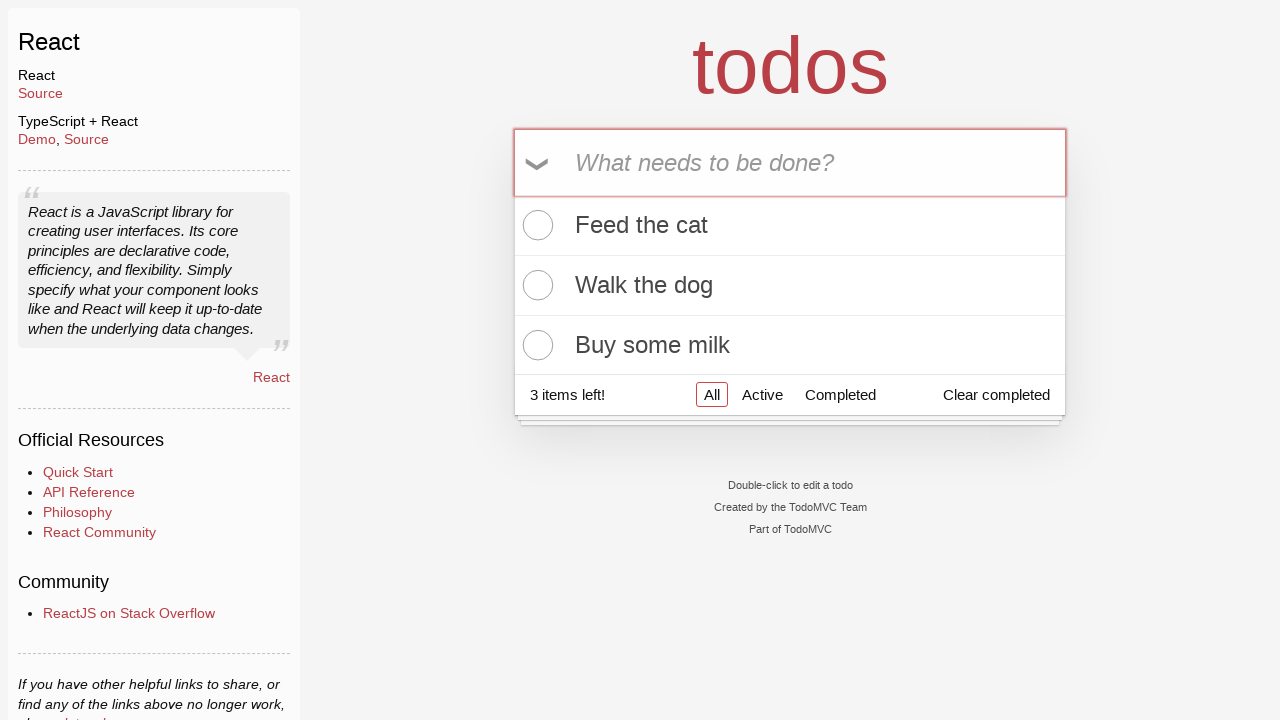